Tests navigation to the Brand Guide page by clicking the link and verifying the URL changes

Starting URL: https://final-group-project-team-a-5761.vercel.app/

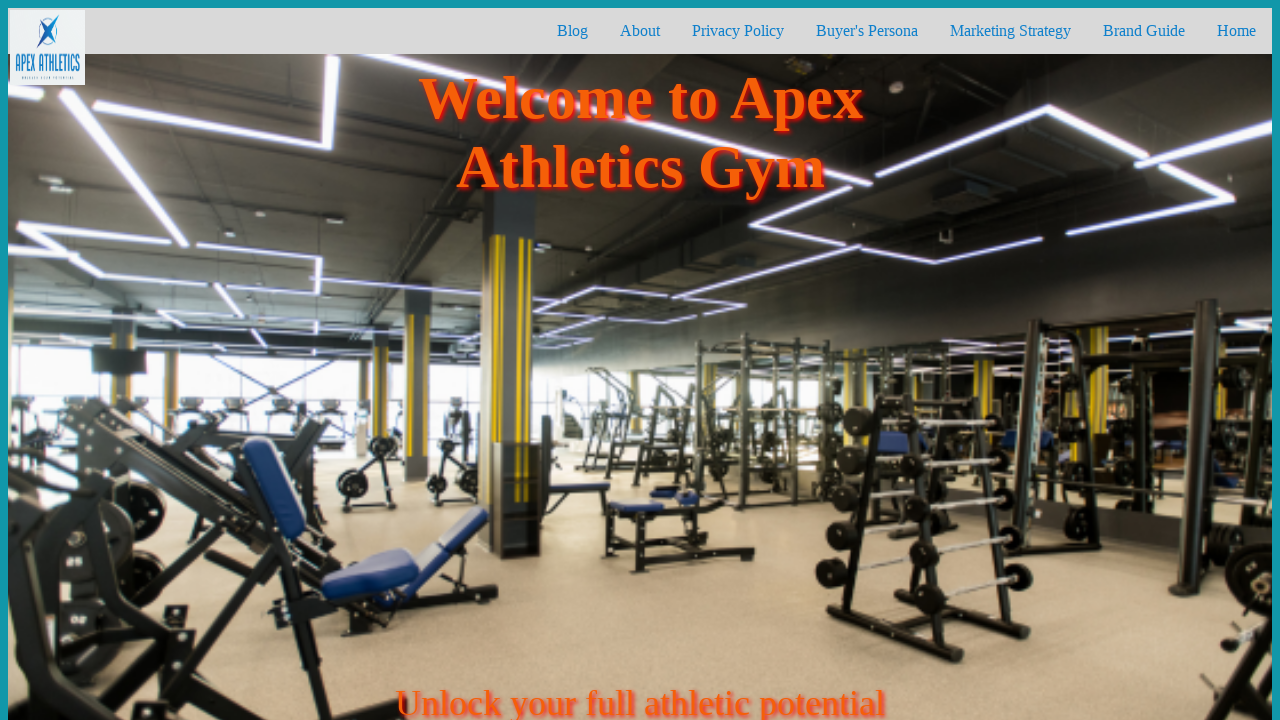

Clicked the Brand Guide link at (1144, 31) on a[href="/brand_guide"]
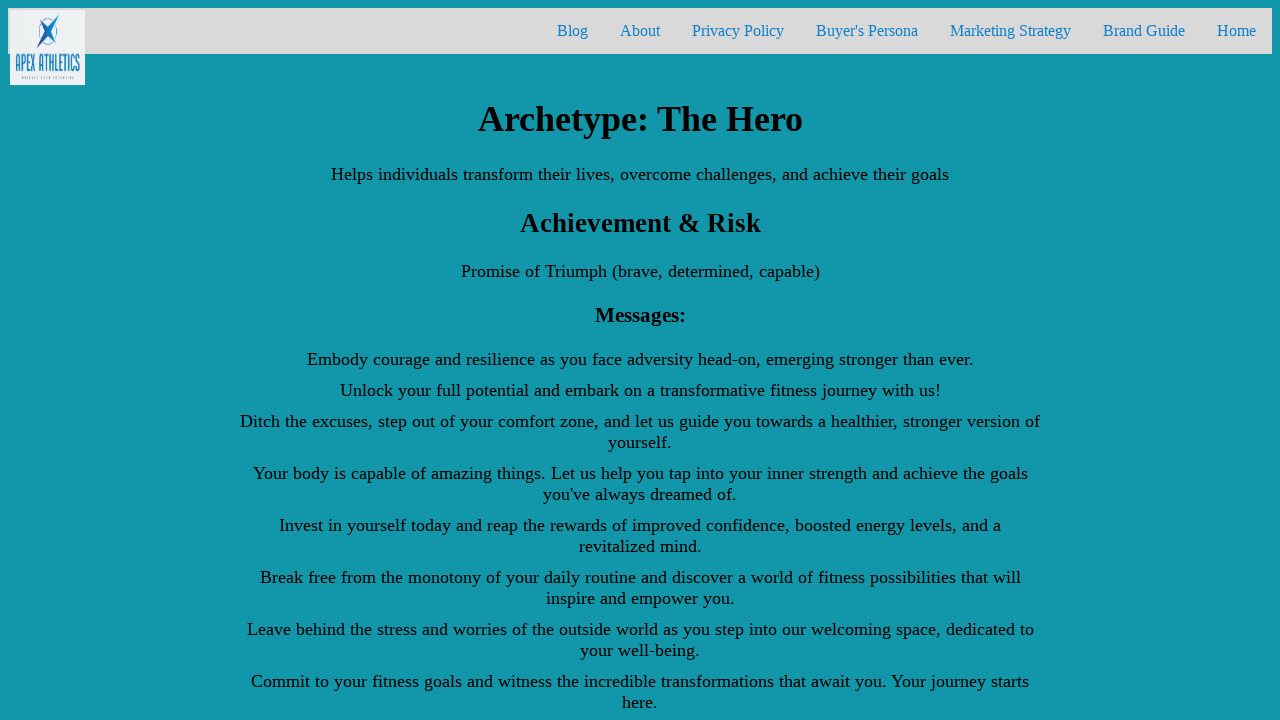

Verified navigation to Brand Guide page - URL changed to contain 'brand_guide'
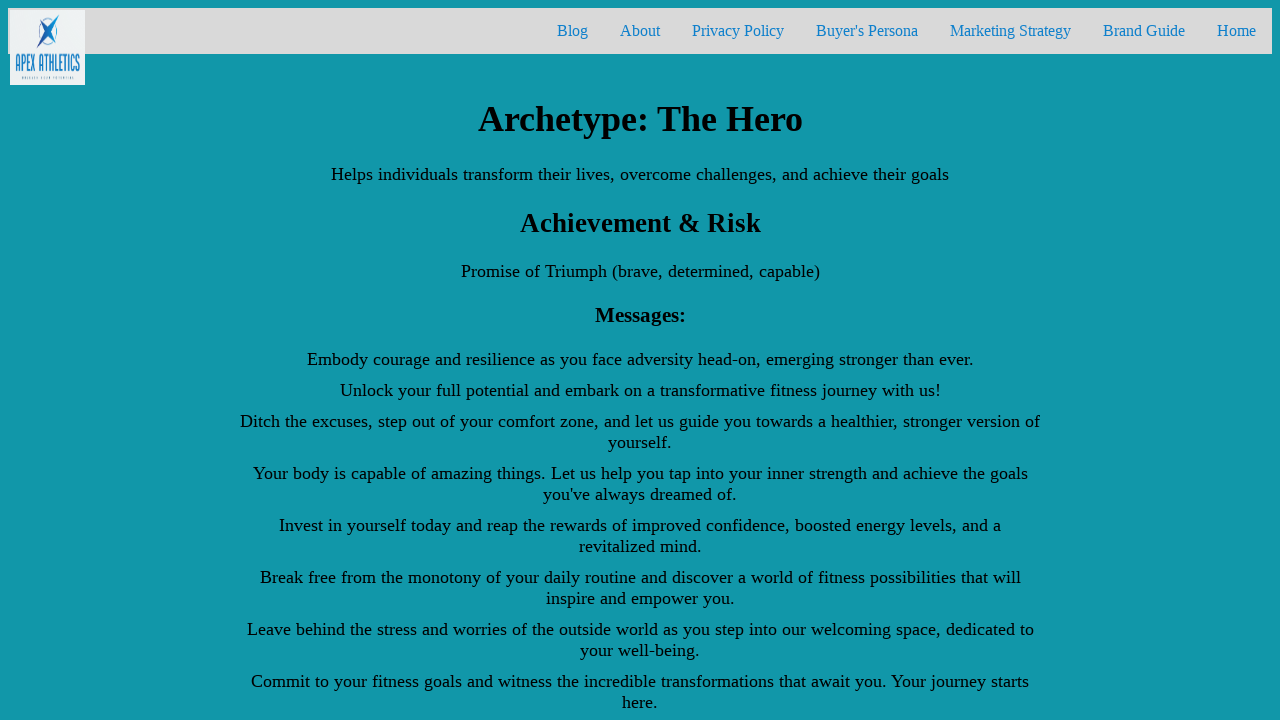

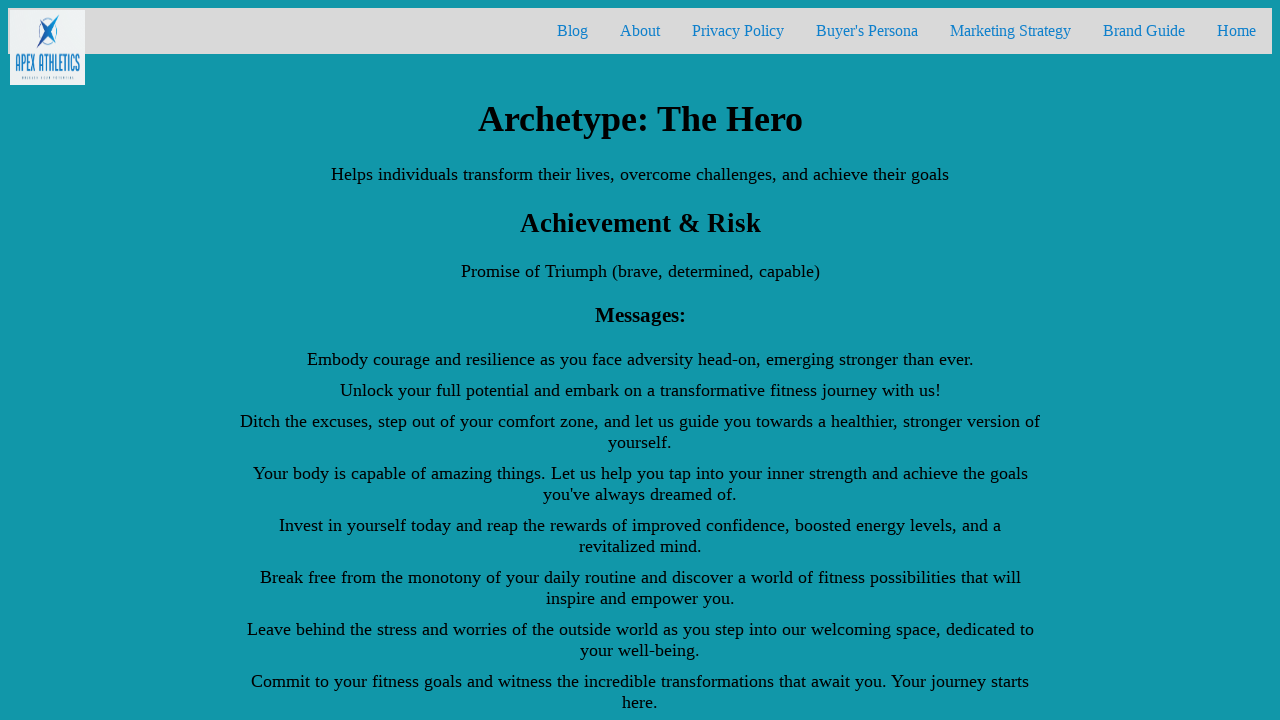